Tests navigation from the homepage to the About Us page on a training support website, verifying page titles are correct after navigation.

Starting URL: https://www.training-support.net/

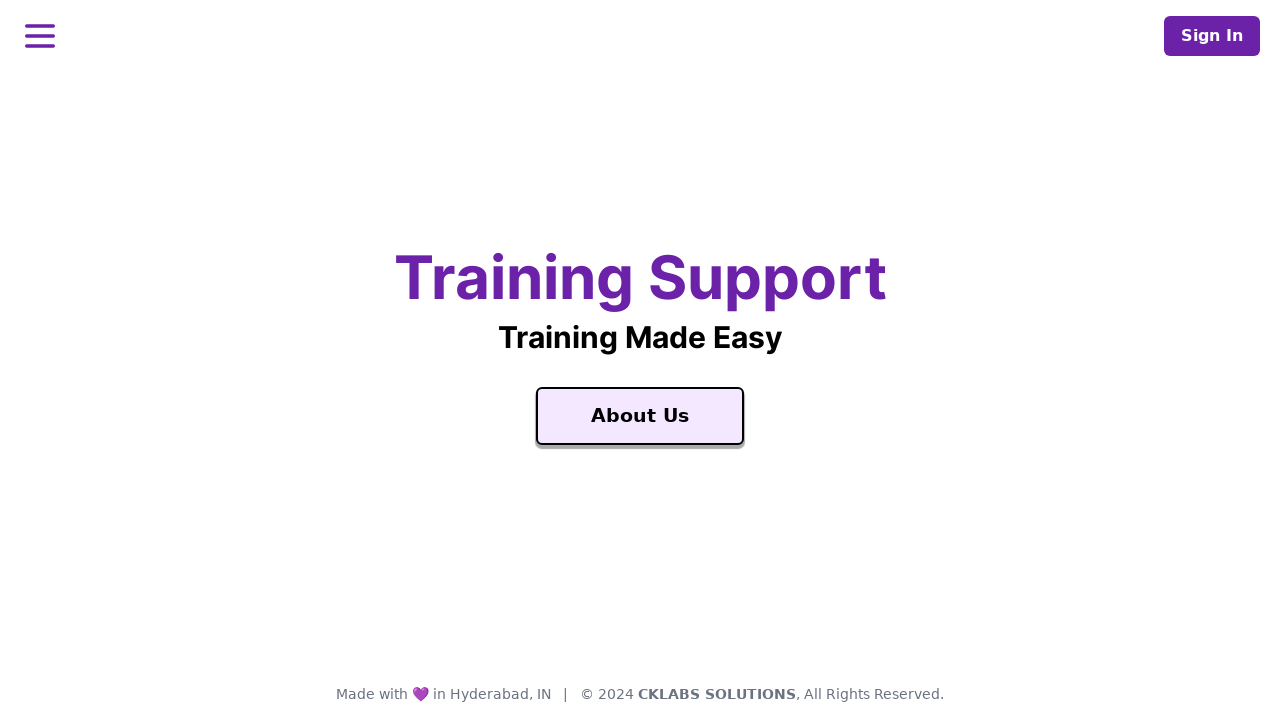

Waited for 'Training Support' title to load on homepage
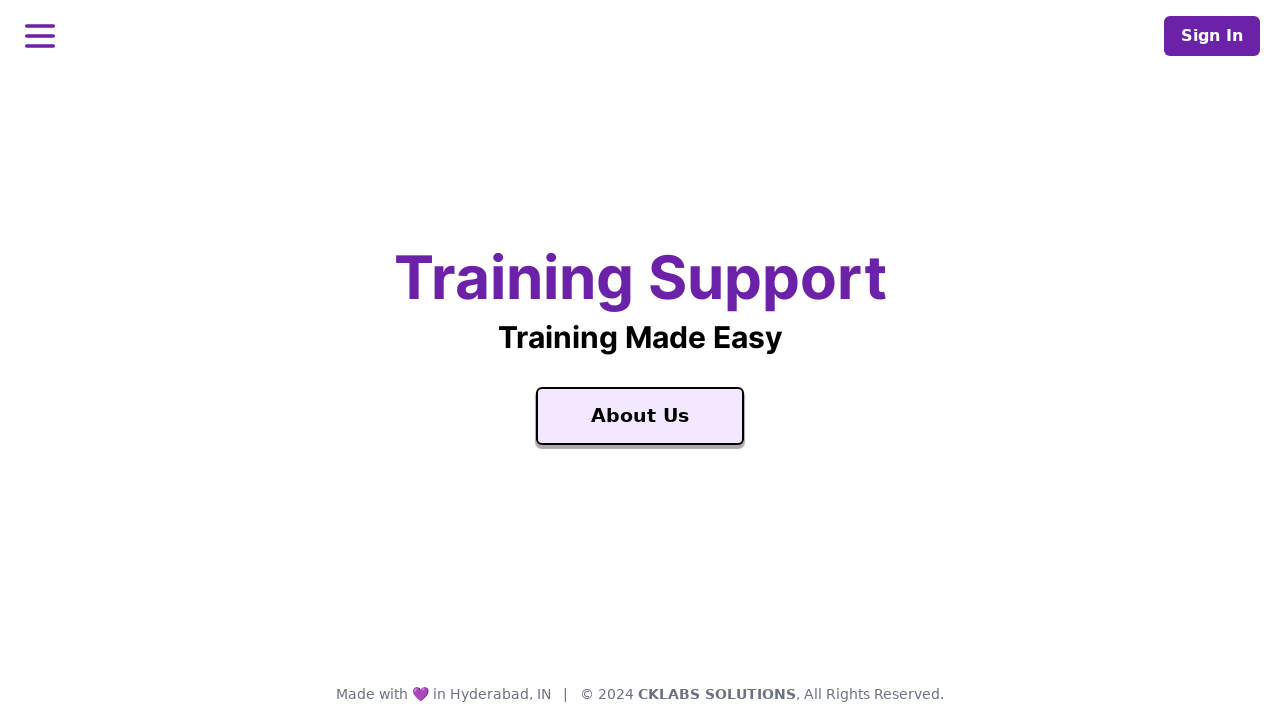

Retrieved homepage title: 'Training Support'
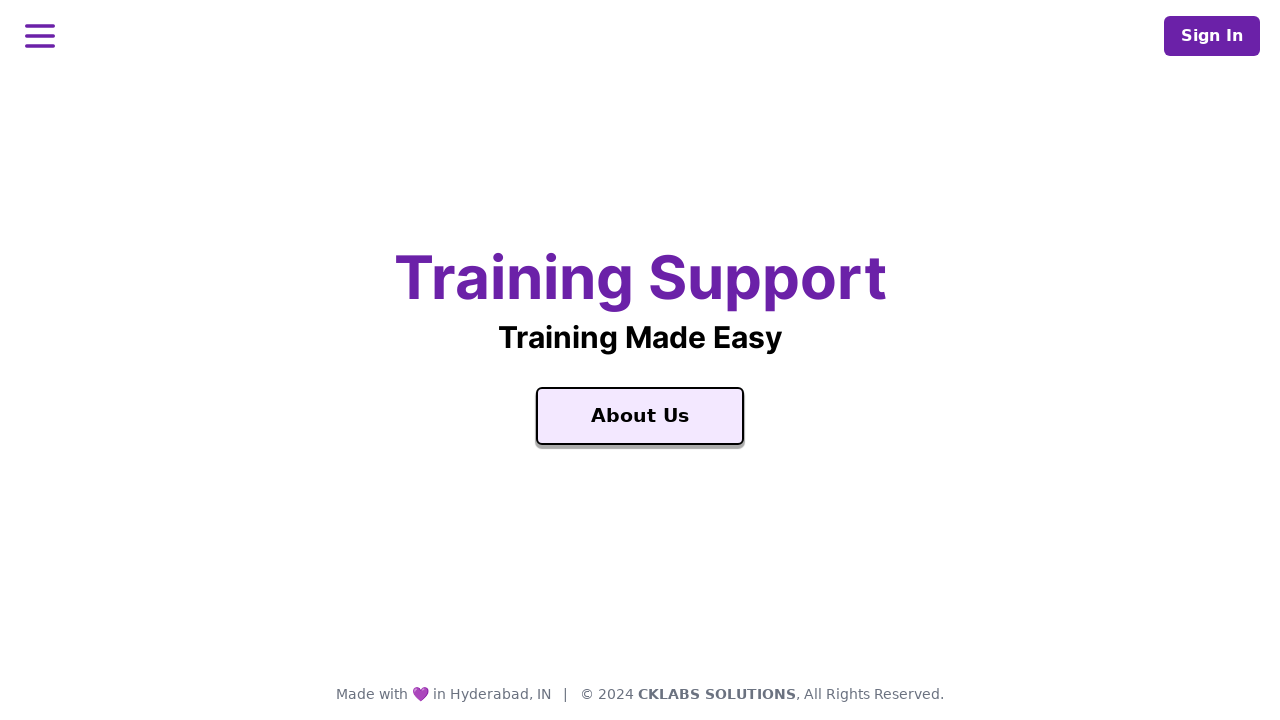

Clicked on 'About Us' link at (640, 416) on text=About Us
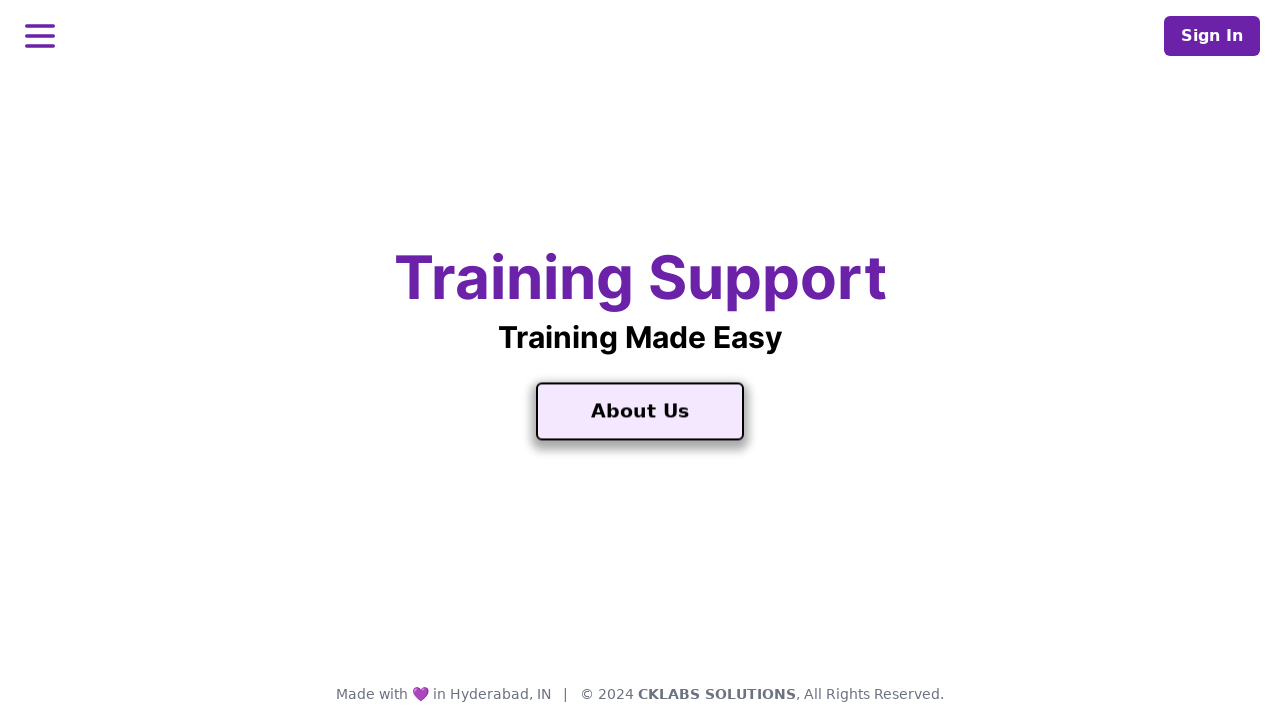

Waited for About Us page to load
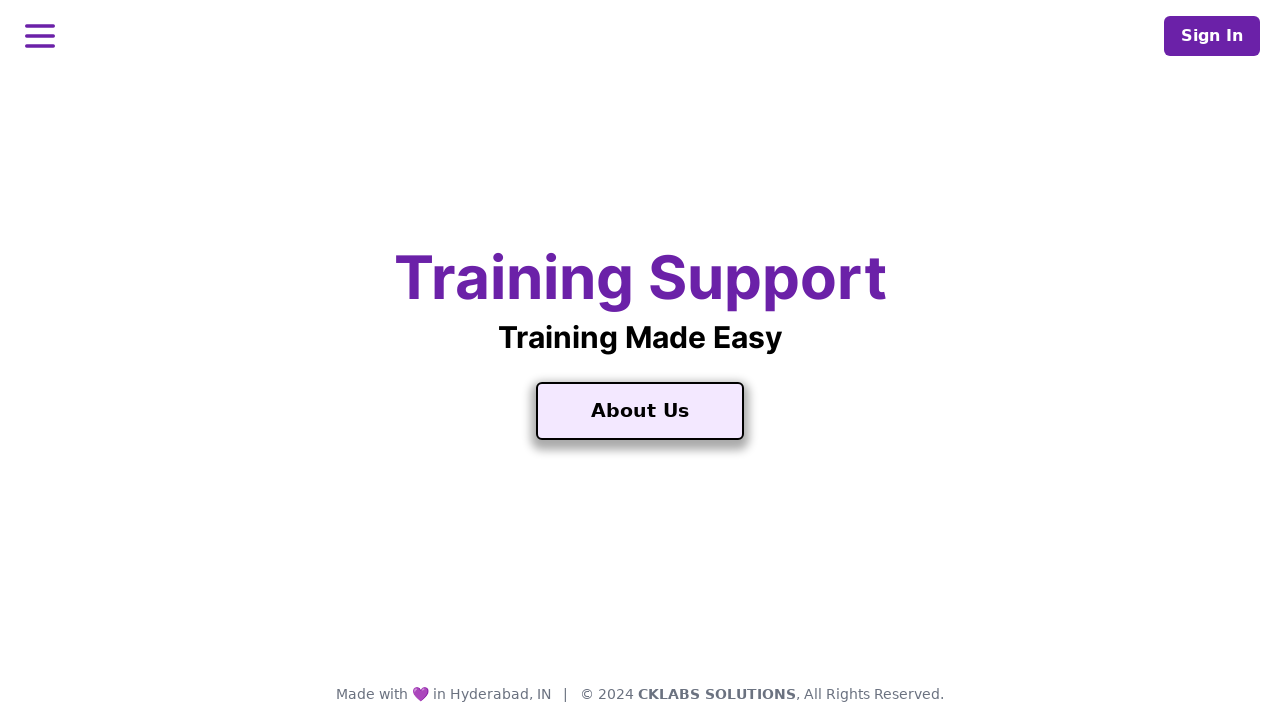

Retrieved About Us page title: 'About Us'
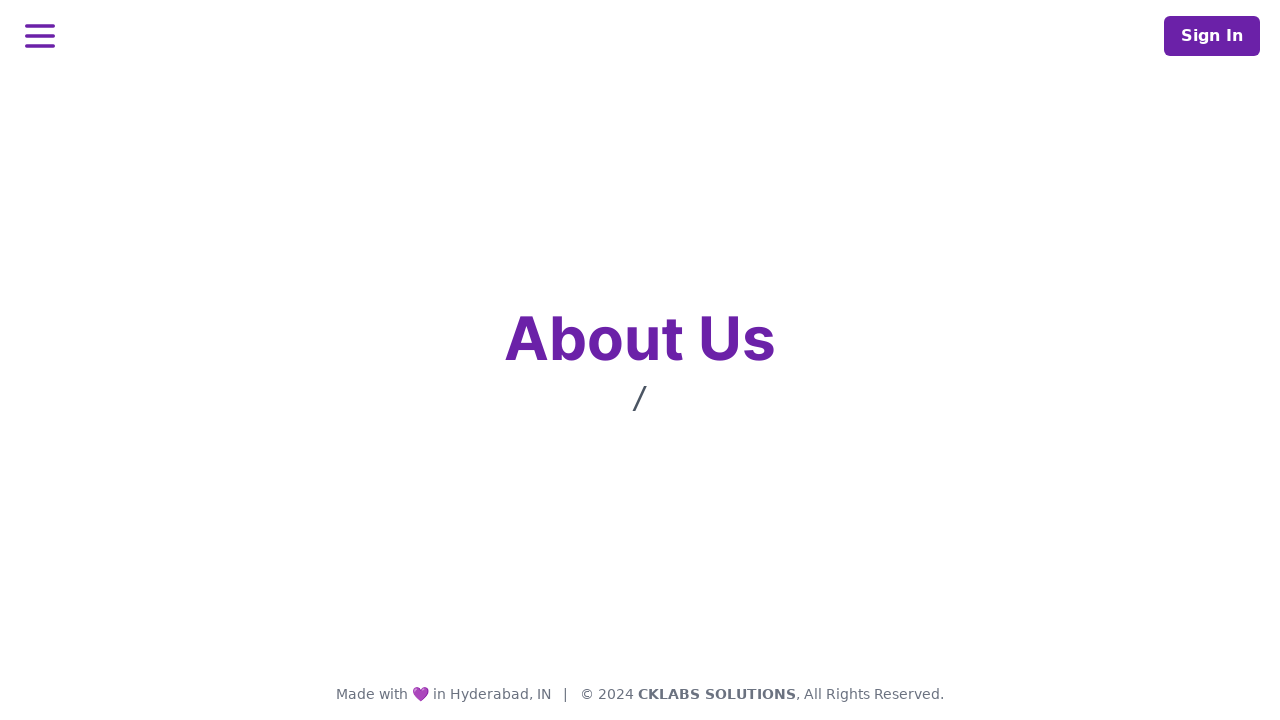

Assertion passed: homepage title is 'Training Support'
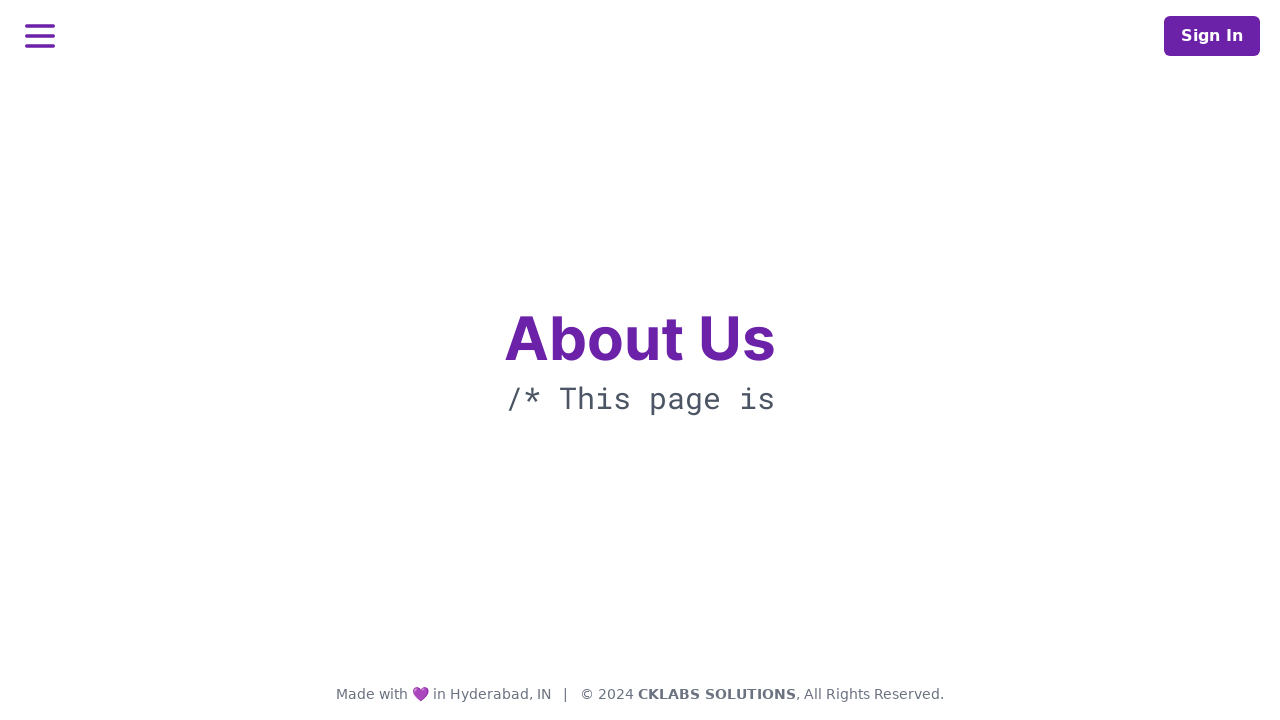

Assertion passed: About Us page title is 'About Us'
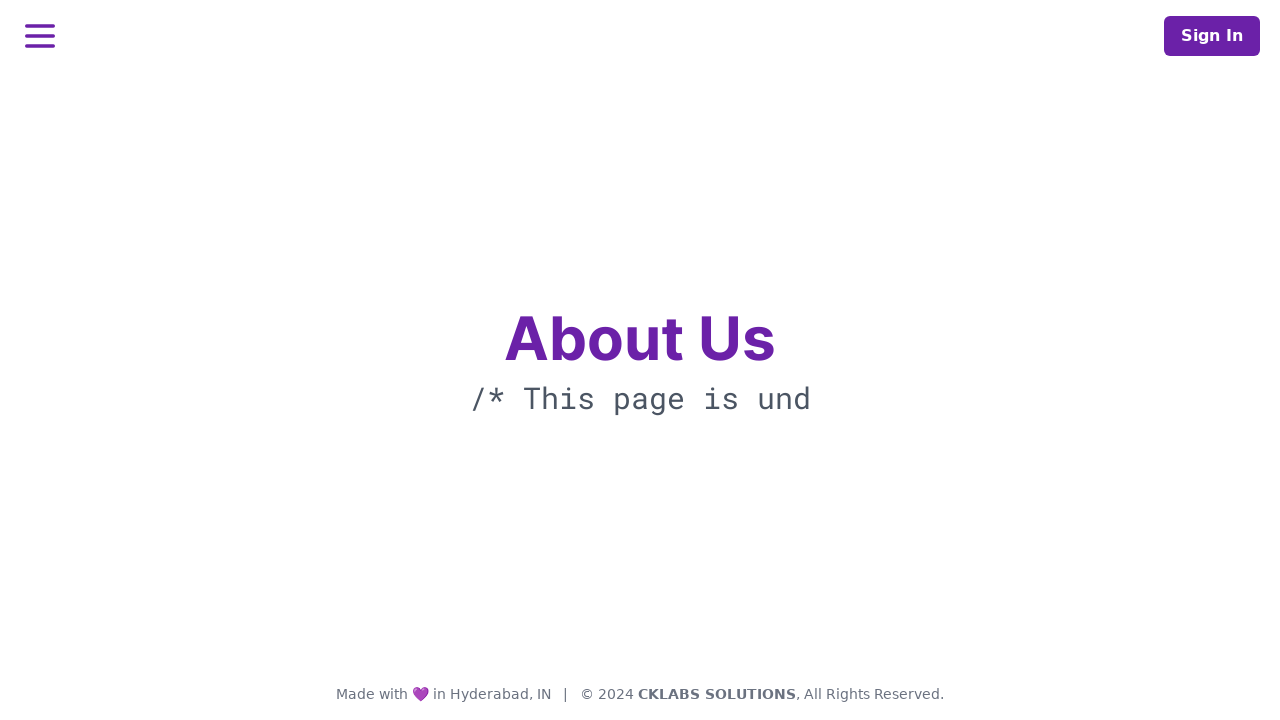

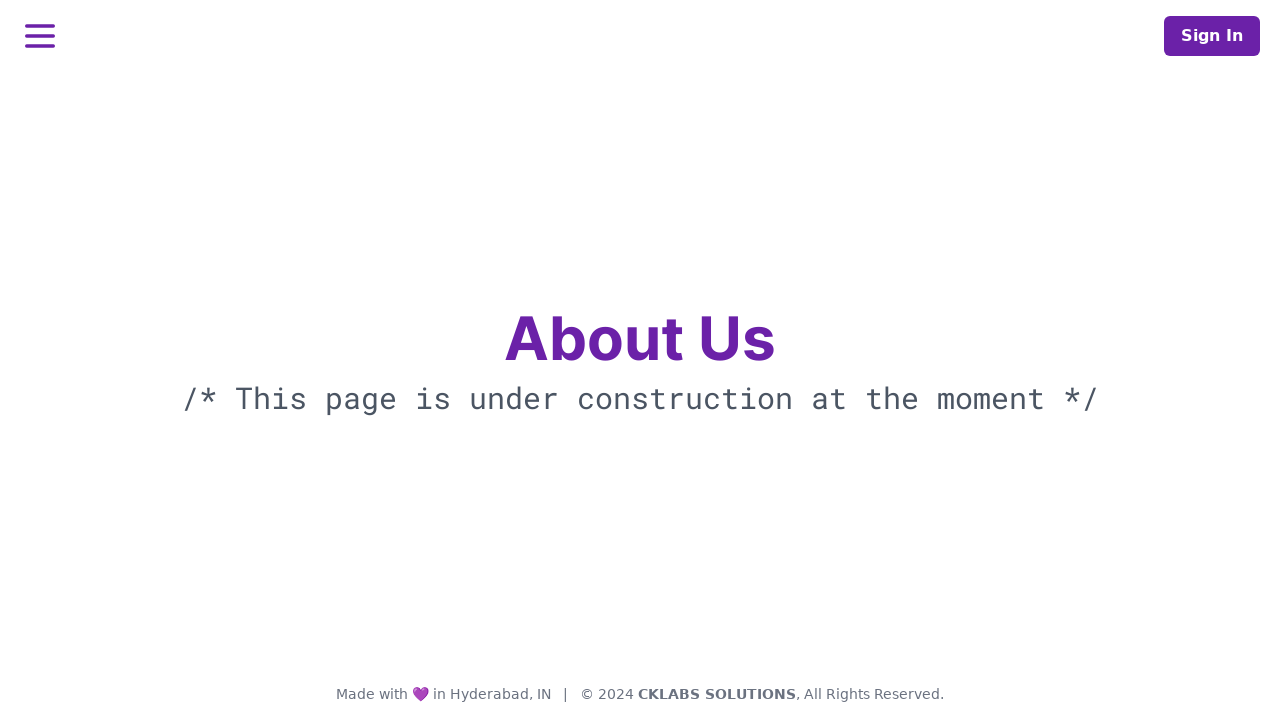